Fills out a practice form on DemoQA including first name, last name, email, phone number, gender selection, hobbies, current address, and date of birth selection using a date picker.

Starting URL: https://demoqa.com/automation-practice-form

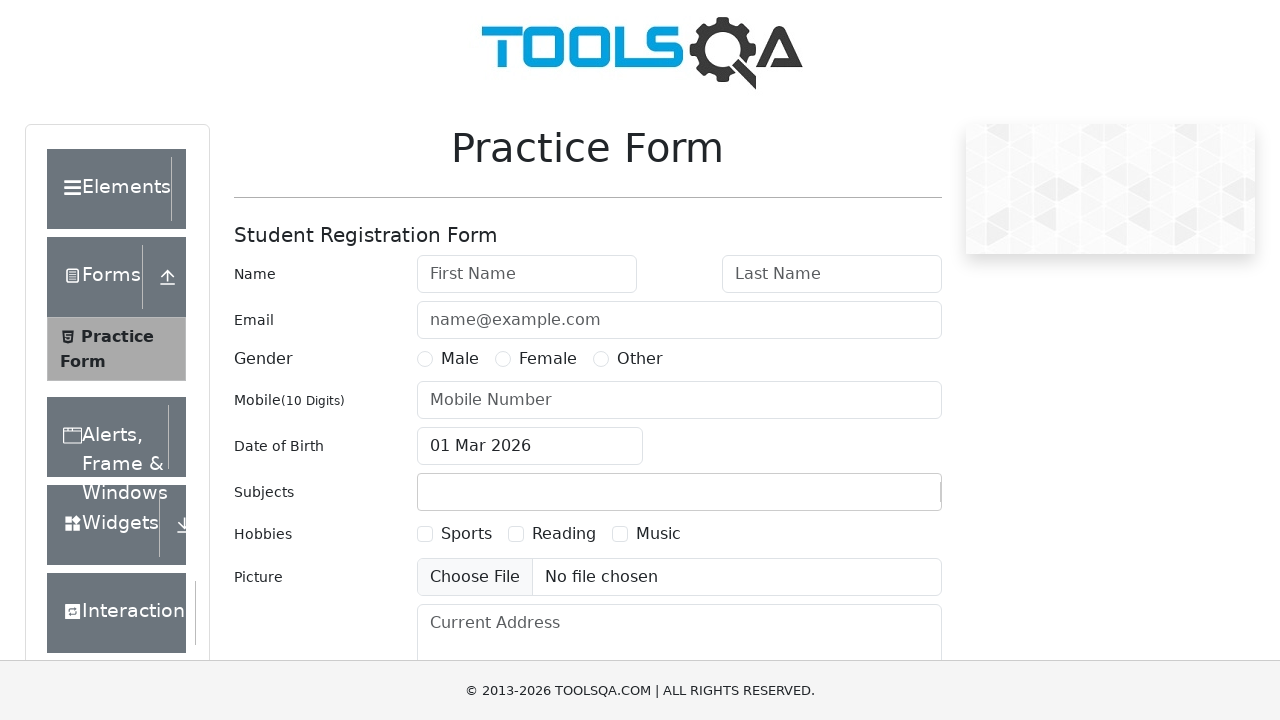

Filled first name field with 'Shivam' on #firstName
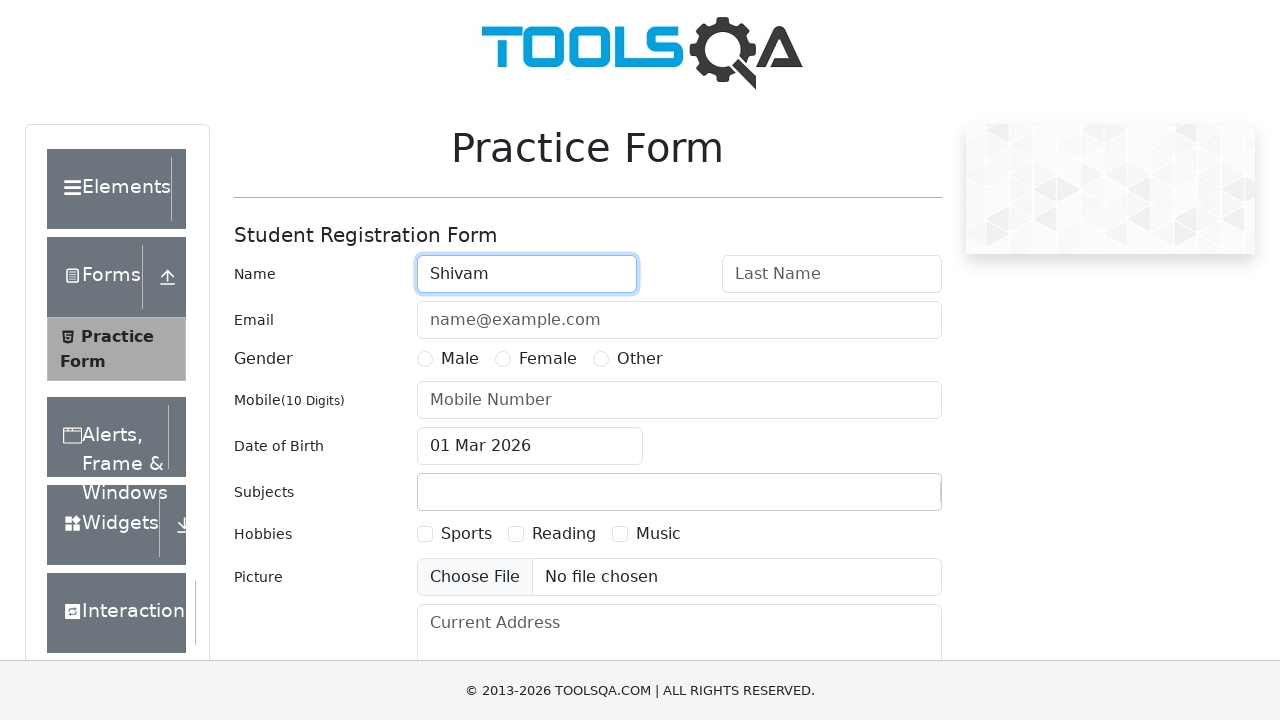

Filled last name field with 'Patel' on #lastName
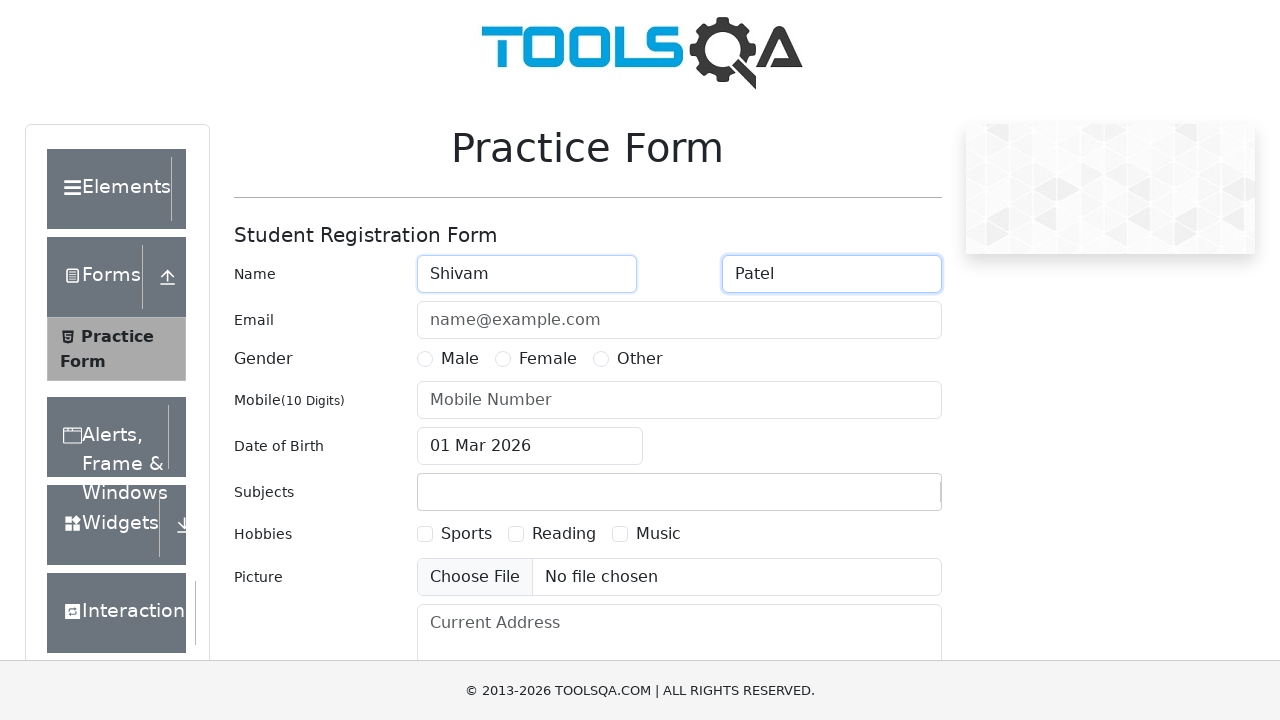

Filled email field with 'shivampatel863@gmail.com' on #userEmail
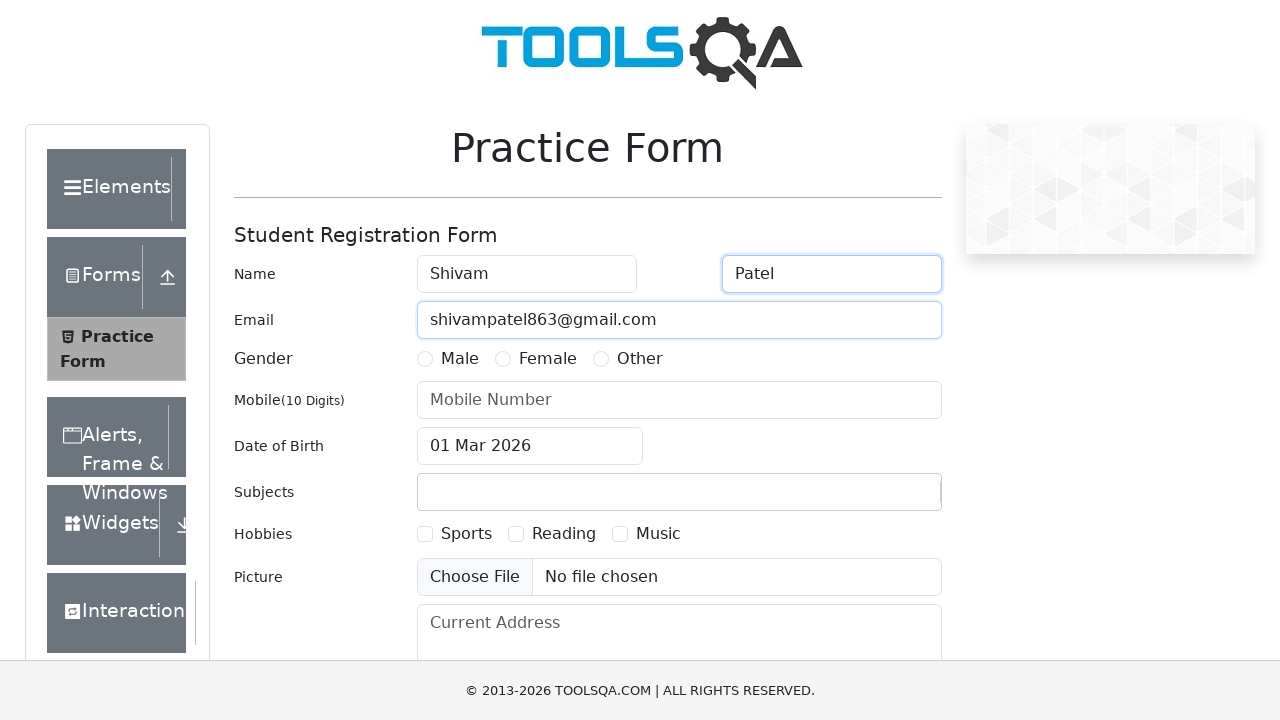

Filled phone number field with '9472884252' on #userNumber
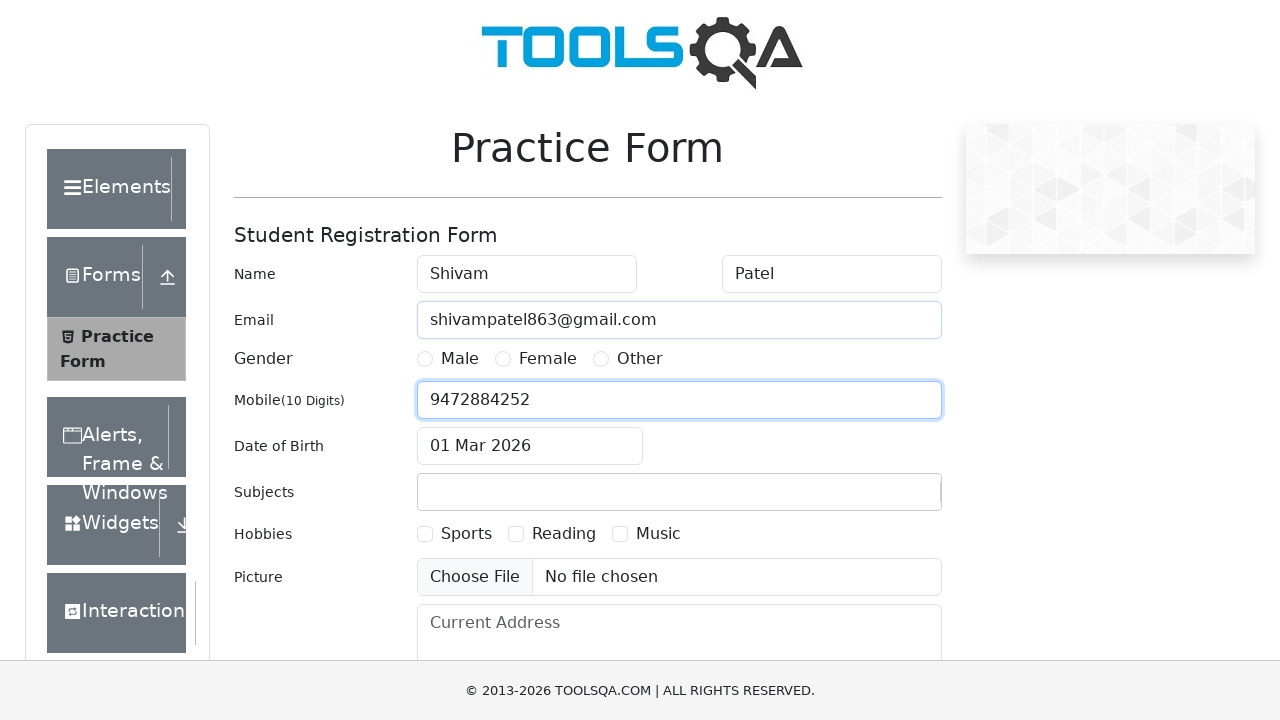

Selected Male gender option at (448, 359) on xpath=//div[@id='genterWrapper']/div[2]/div[1]
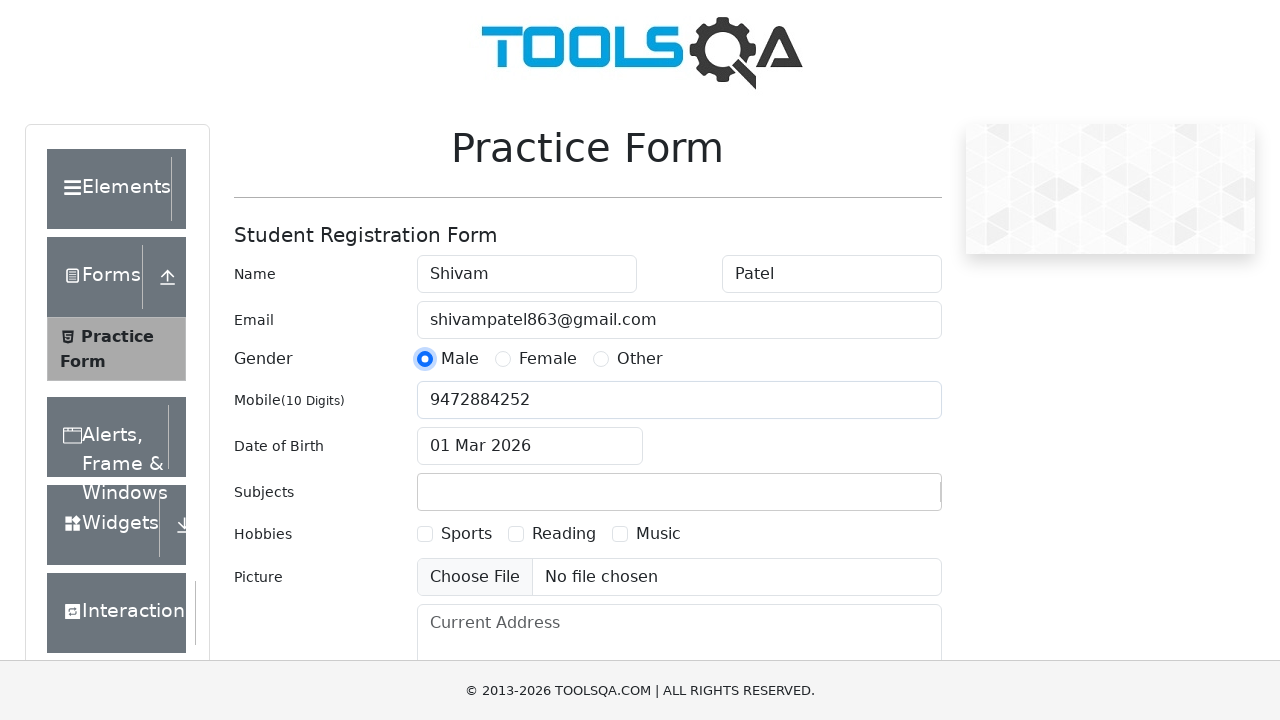

Selected Reading hobby checkbox at (552, 534) on xpath=//div[@id='hobbiesWrapper']/div[2]/div[2]
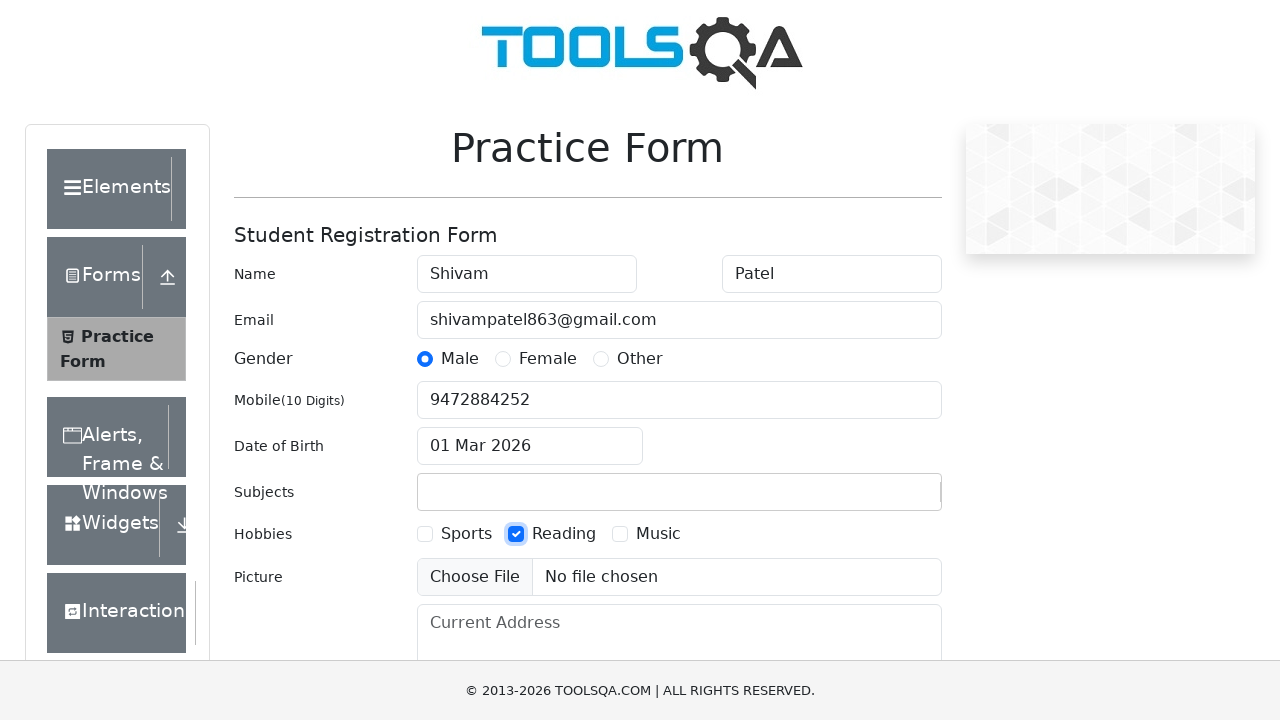

Filled current address field with 'M.M University' on #currentAddress
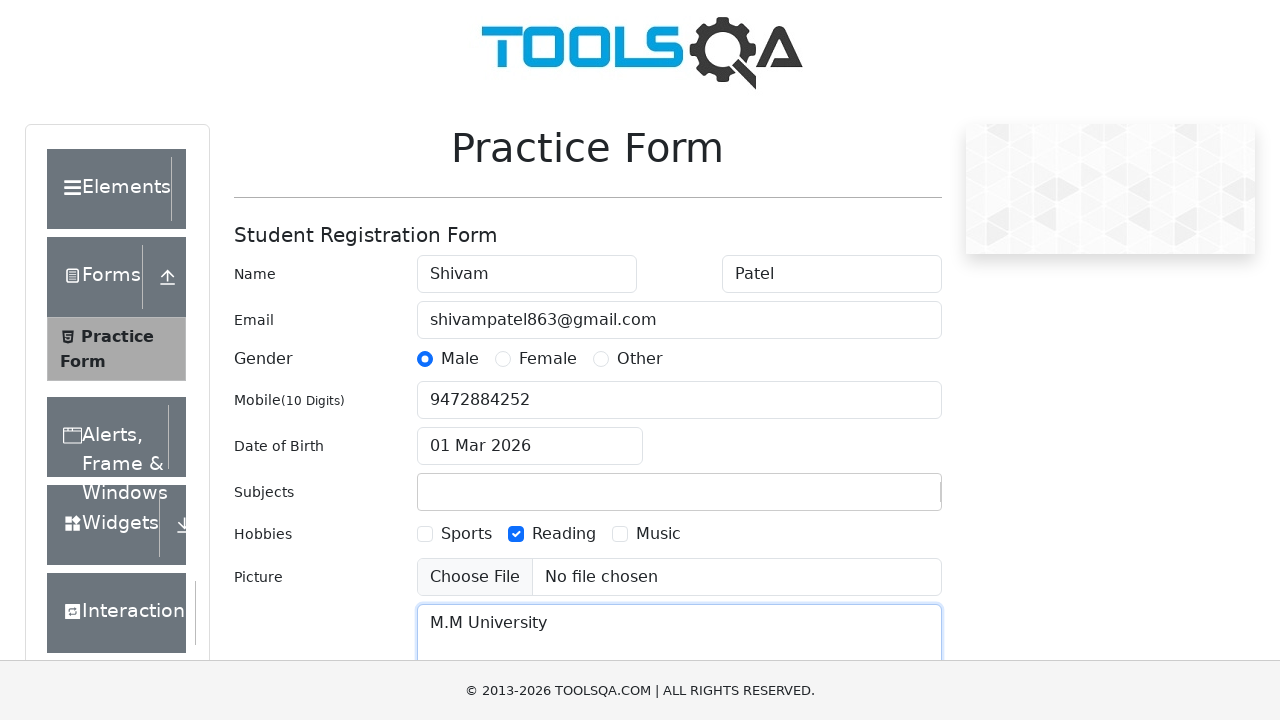

Clicked date picker input to open calendar at (530, 446) on .react-datepicker__input-container
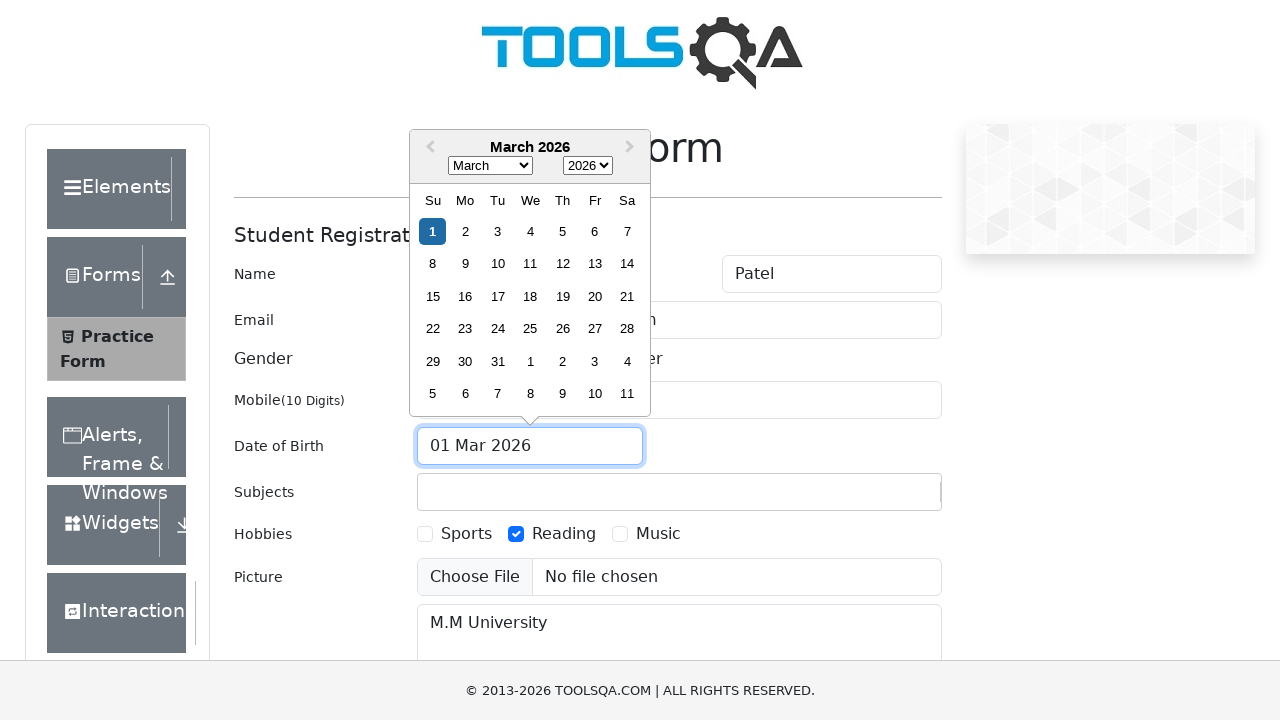

Date picker calendar loaded with year selector visible
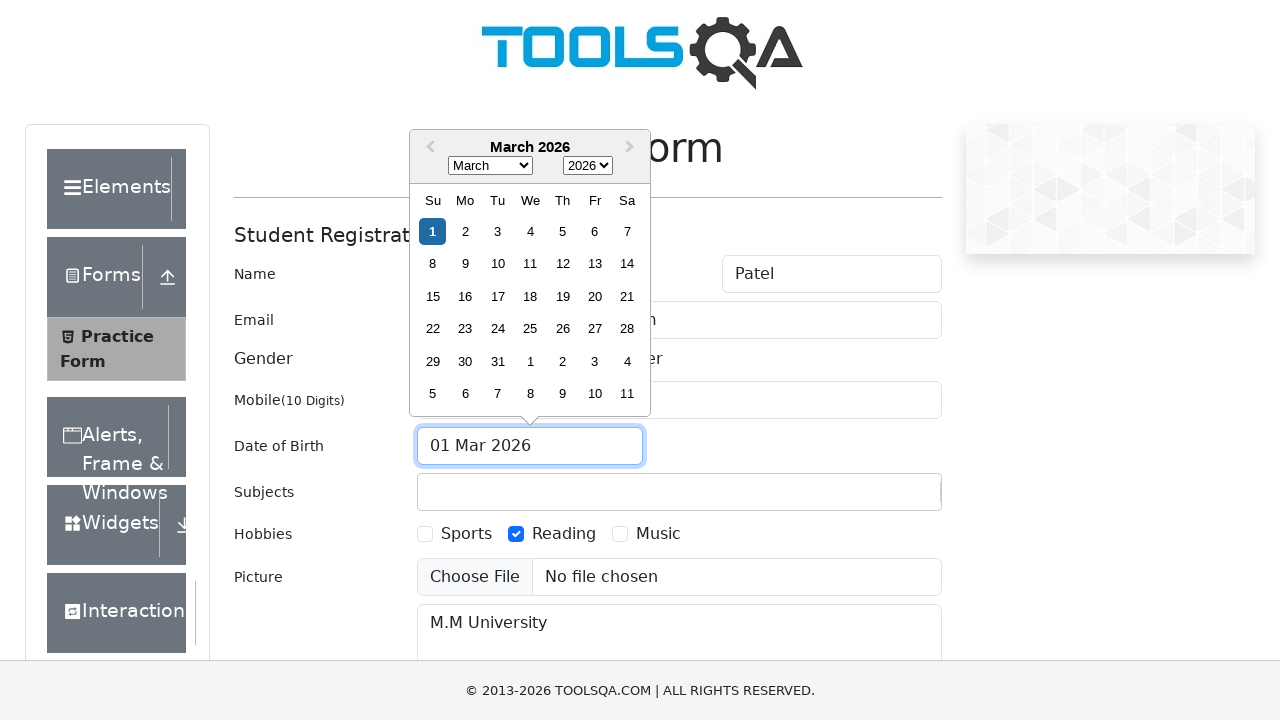

Selected year '2021' from date picker dropdown on .react-datepicker__year-select
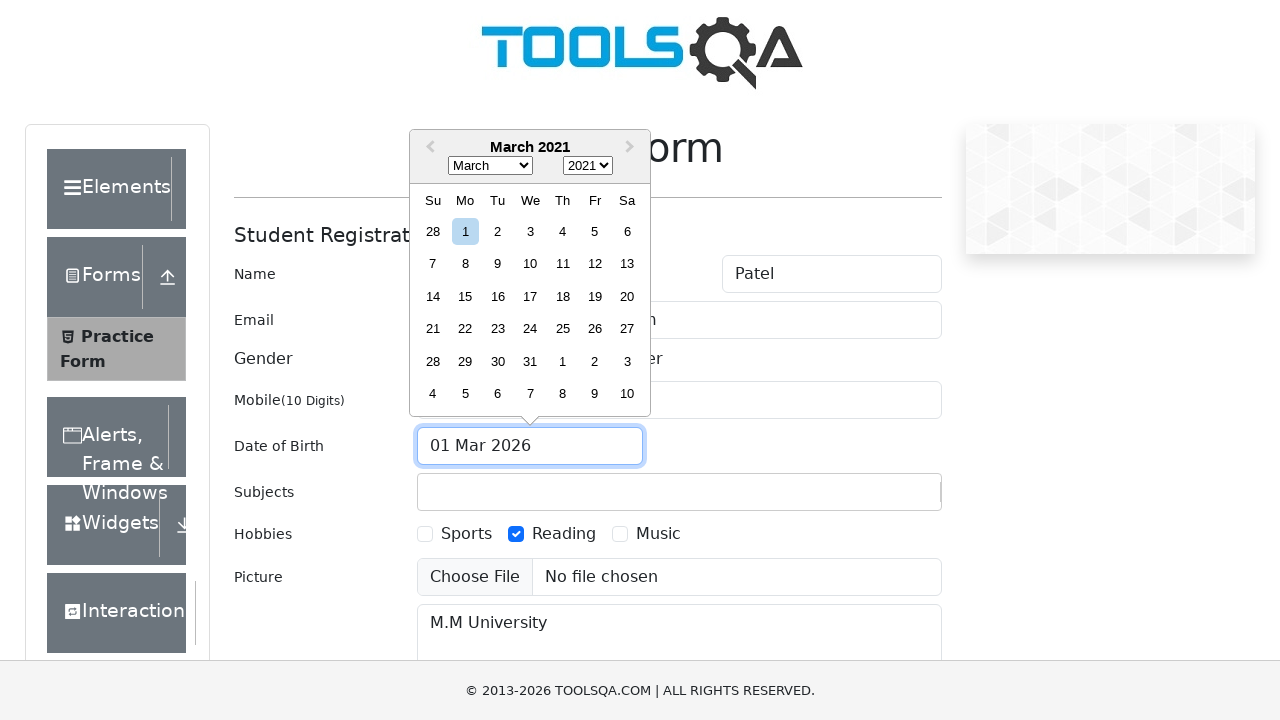

Selected month 'June' from date picker dropdown on .react-datepicker__month-select
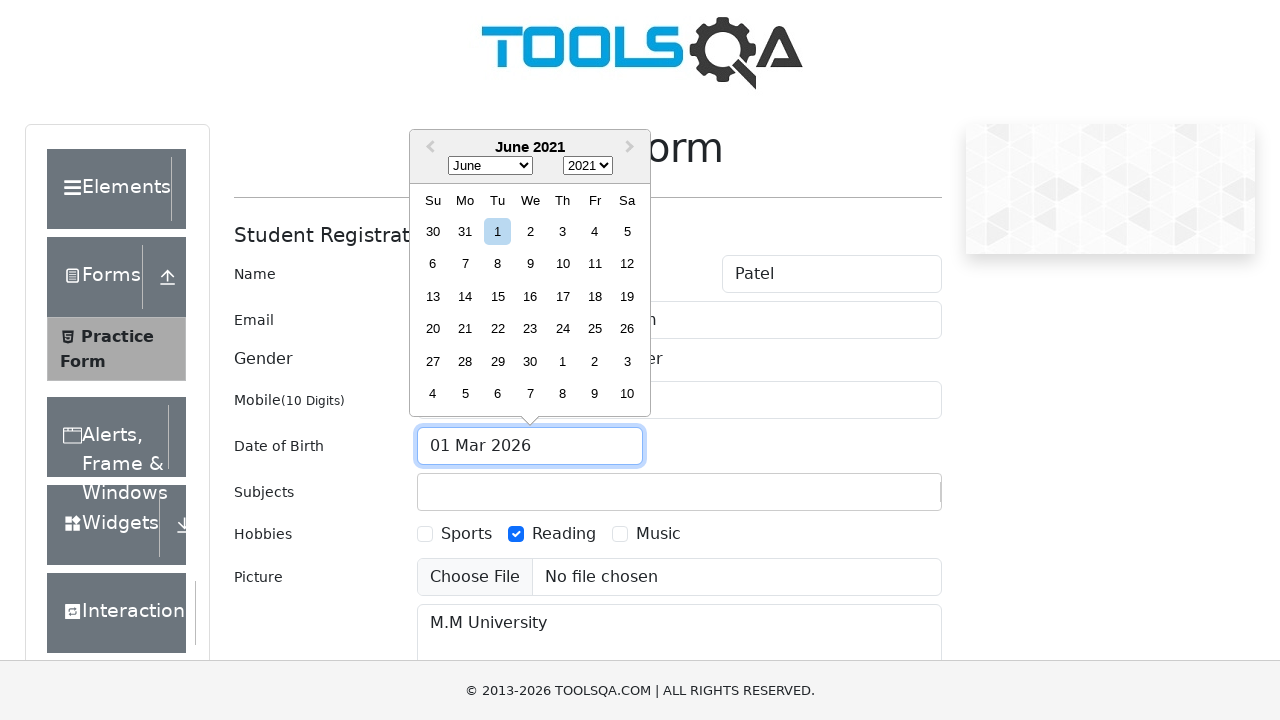

Selected day '18' from date picker calendar at (595, 296) on xpath=//div[contains(@class, 'react-datepicker__day') and text()='18' and not(co
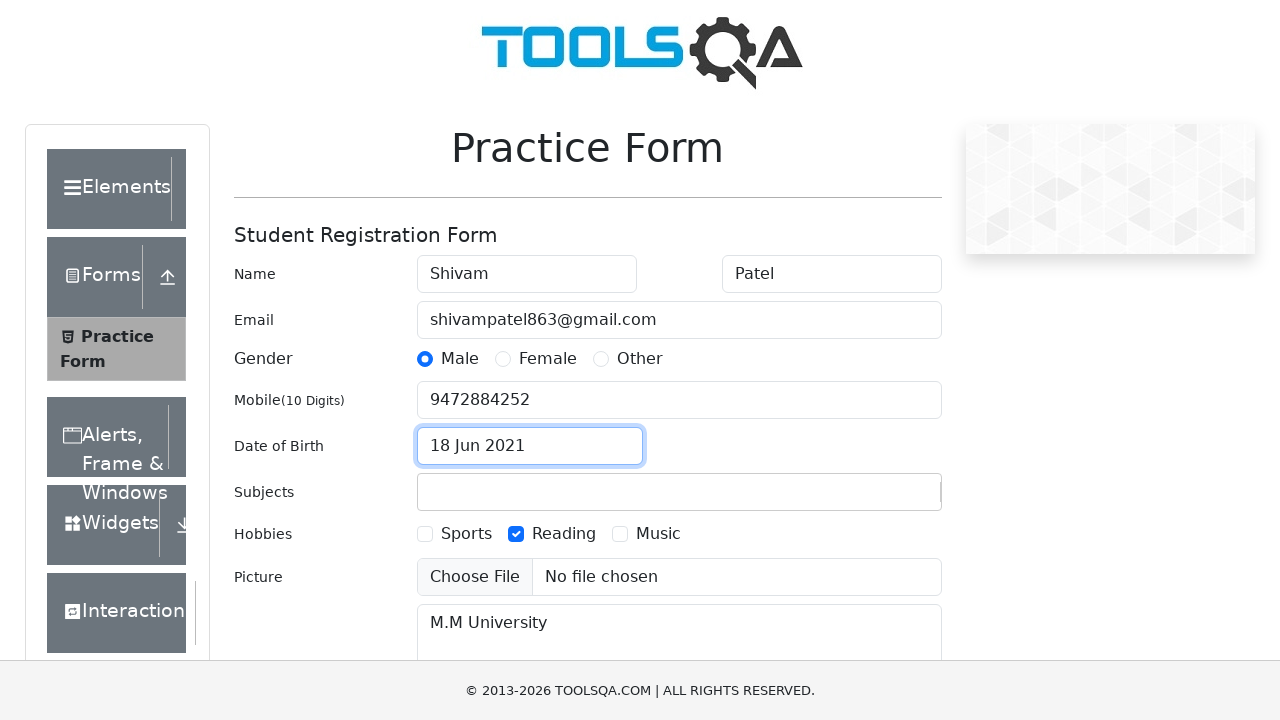

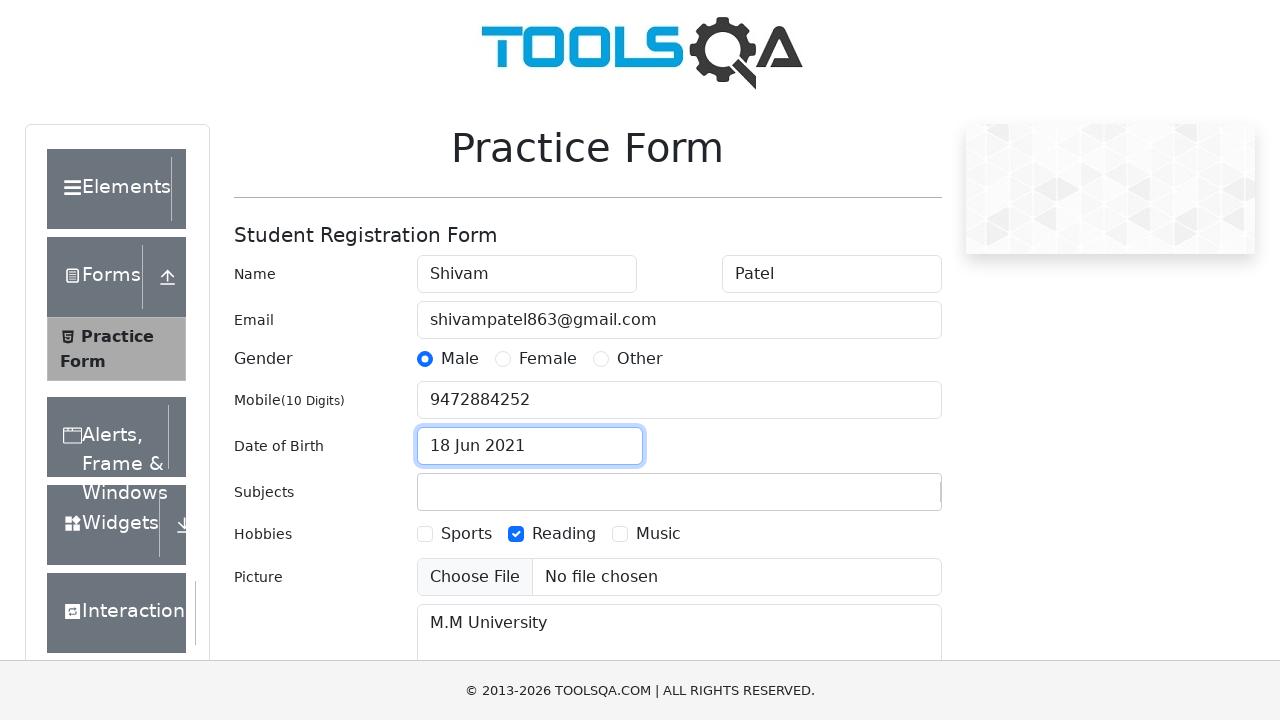